Tests dynamic loading with explicit waits - clicks button, waits for button to become invisible, waits for loading indicator to appear and disappear, then verifies finish element is visible

Starting URL: http://the-internet.herokuapp.com/dynamic_loading/1

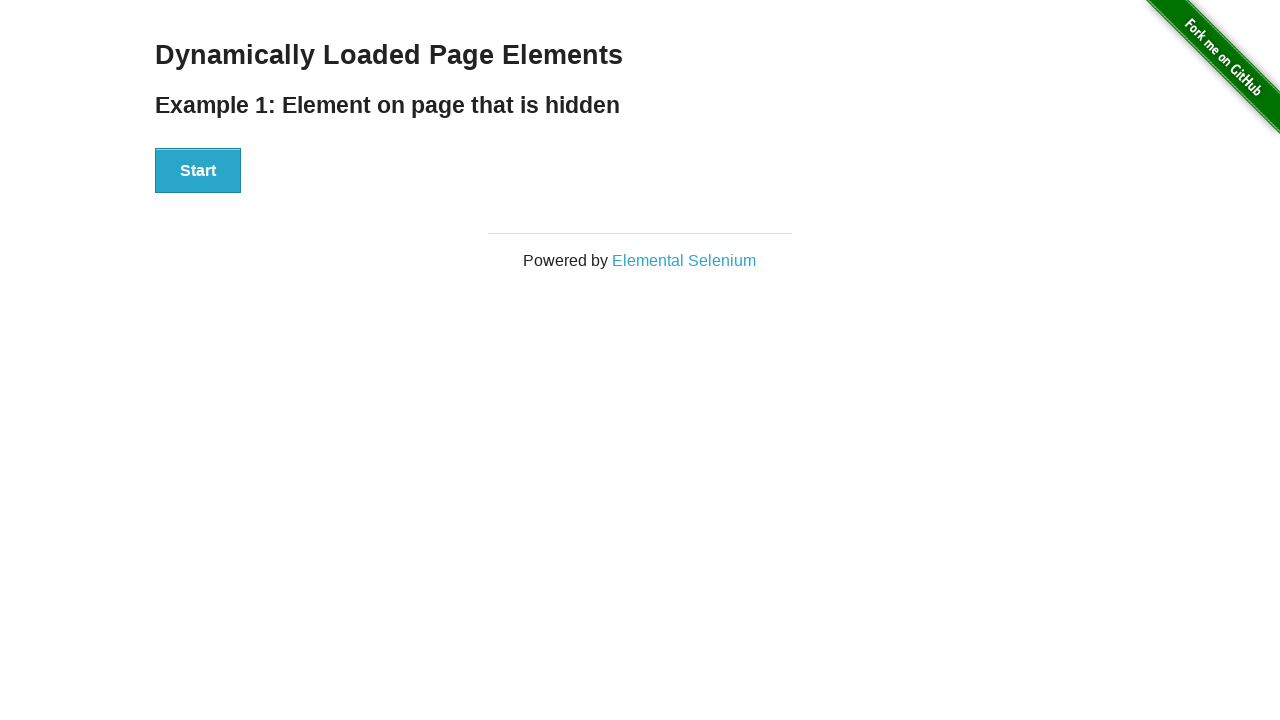

Navigated to dynamic loading test page
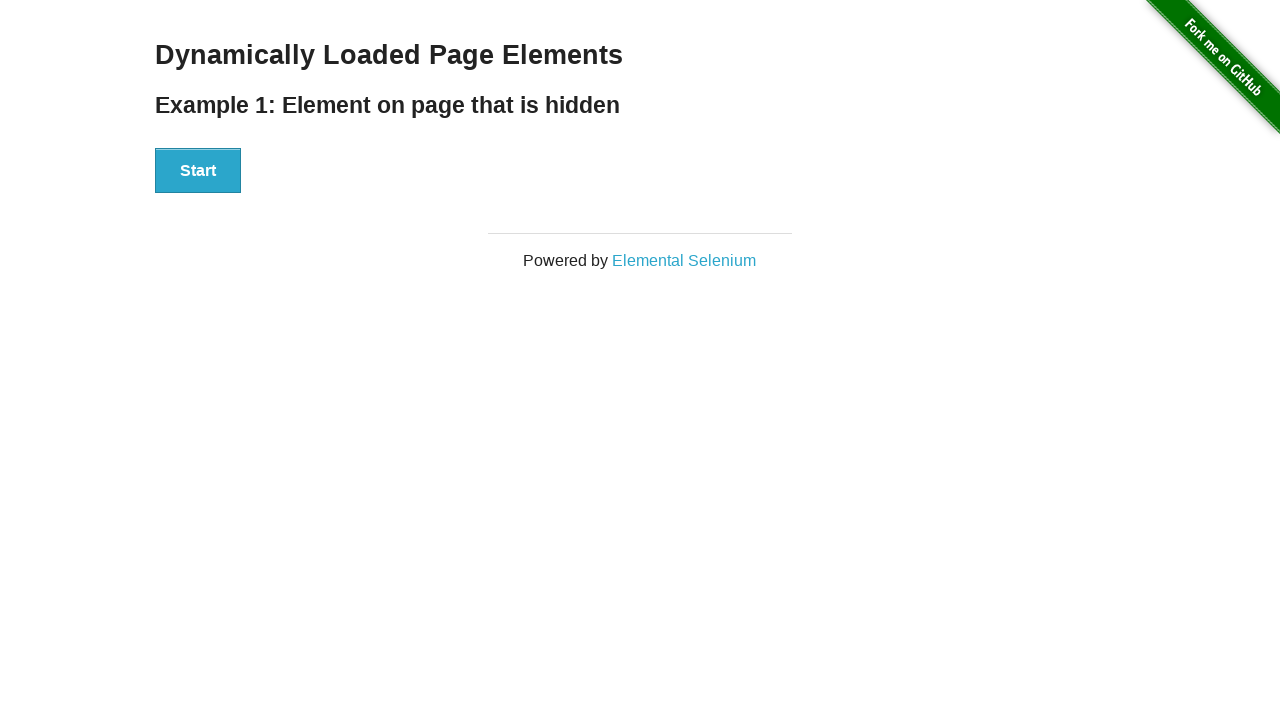

Button element loaded and ready
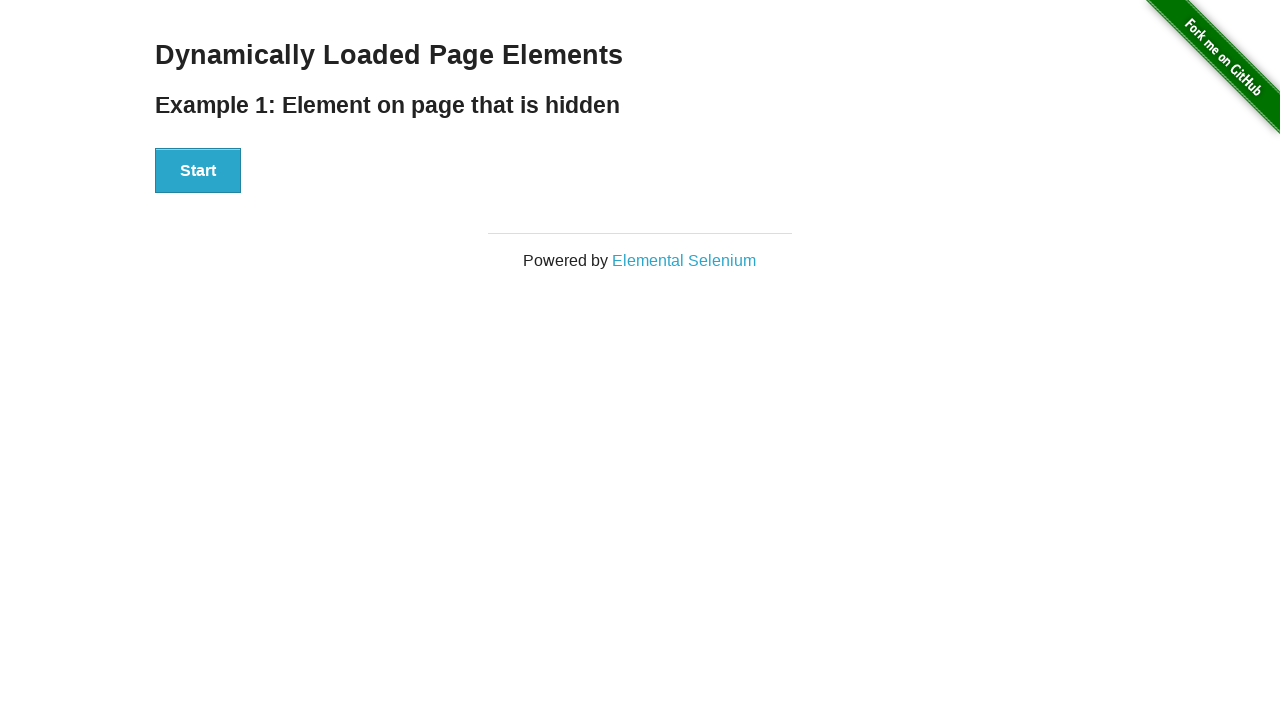

Clicked the button to trigger dynamic loading
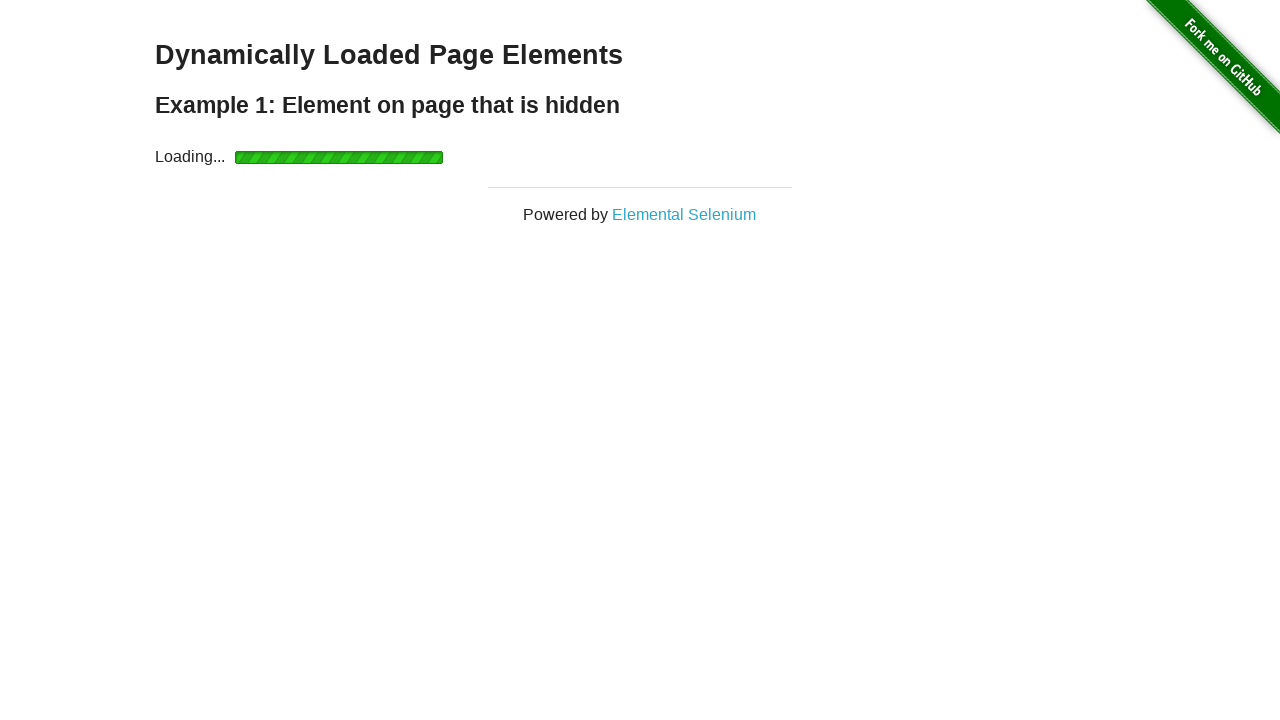

Button became invisible after click
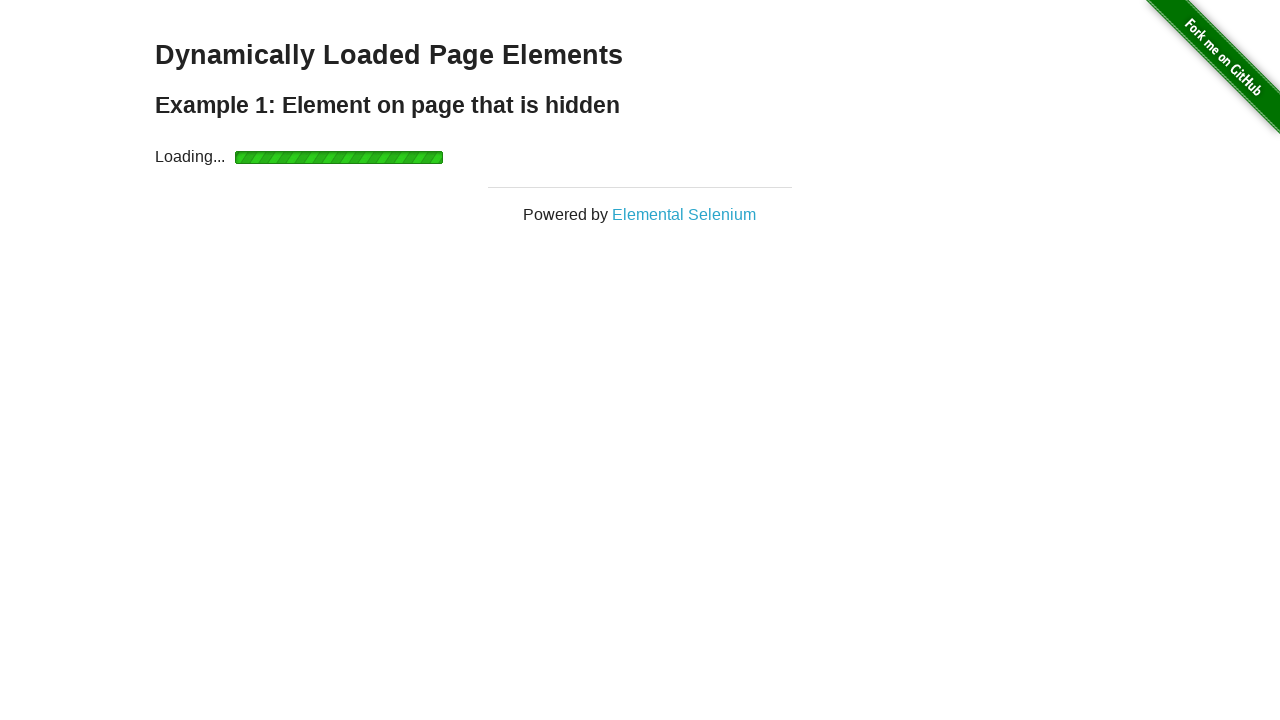

Loading indicator appeared
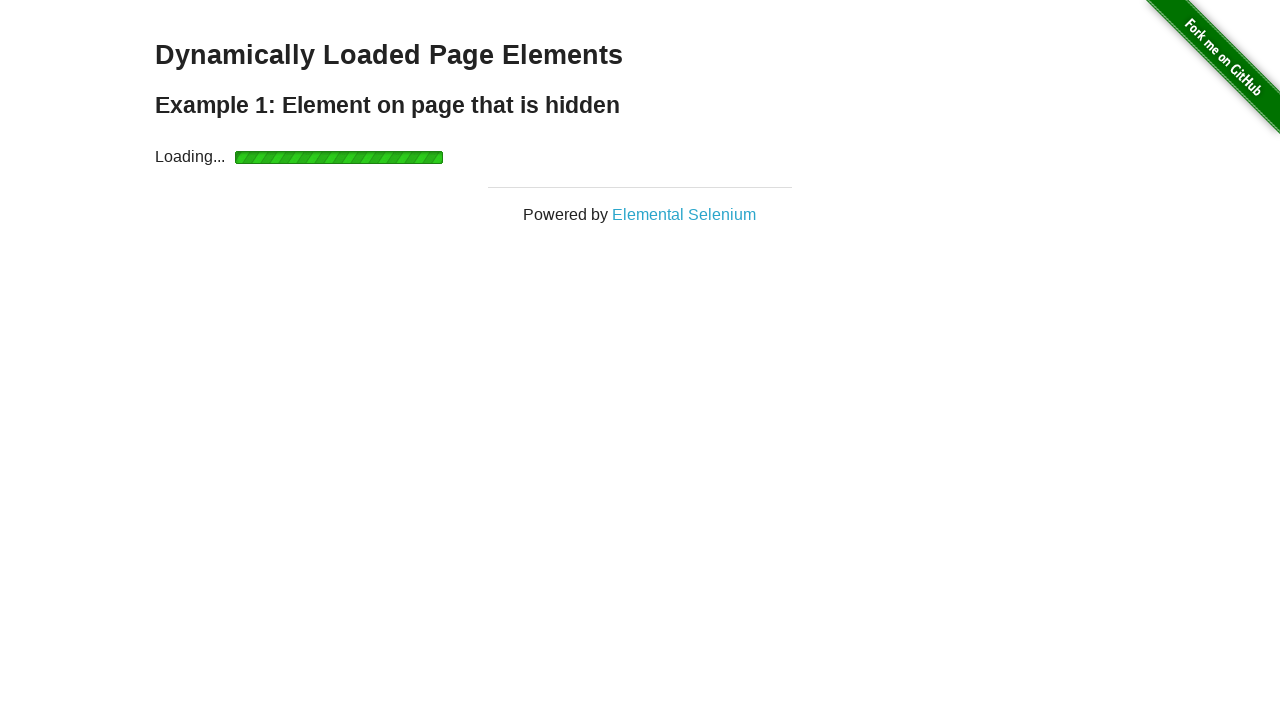

Loading indicator disappeared after content loaded
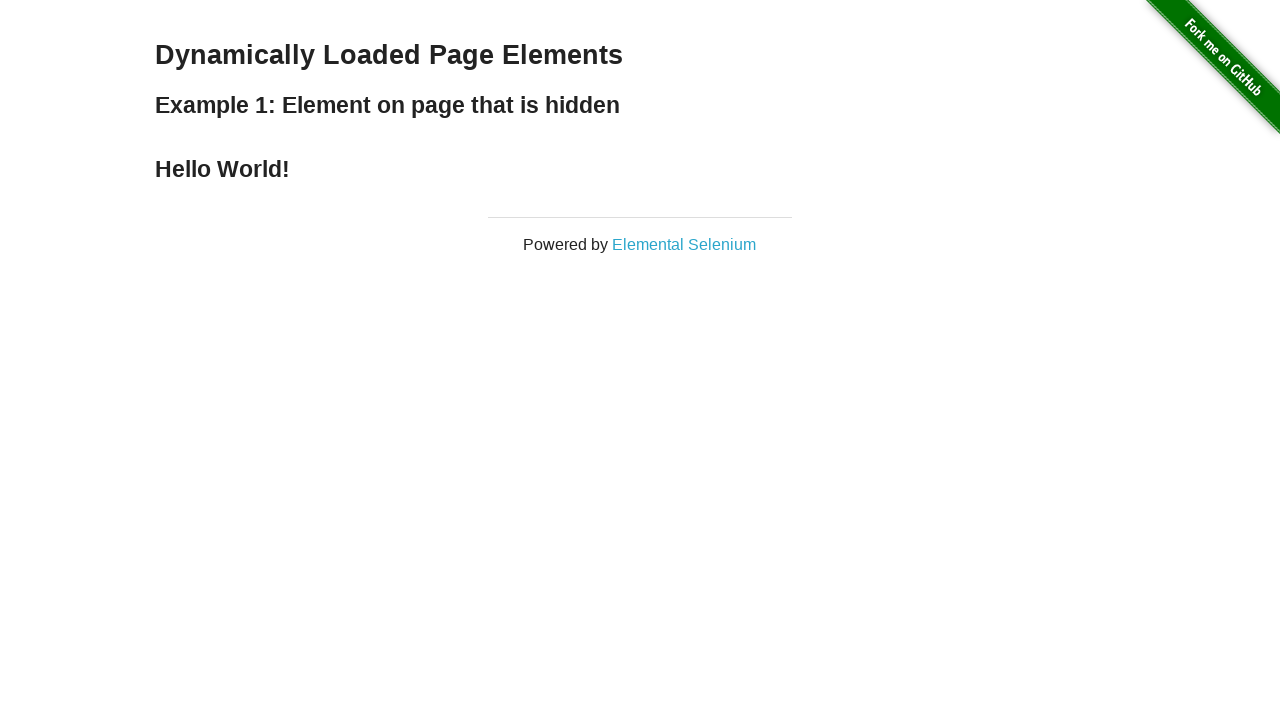

Finish element became visible, dynamic loading completed successfully
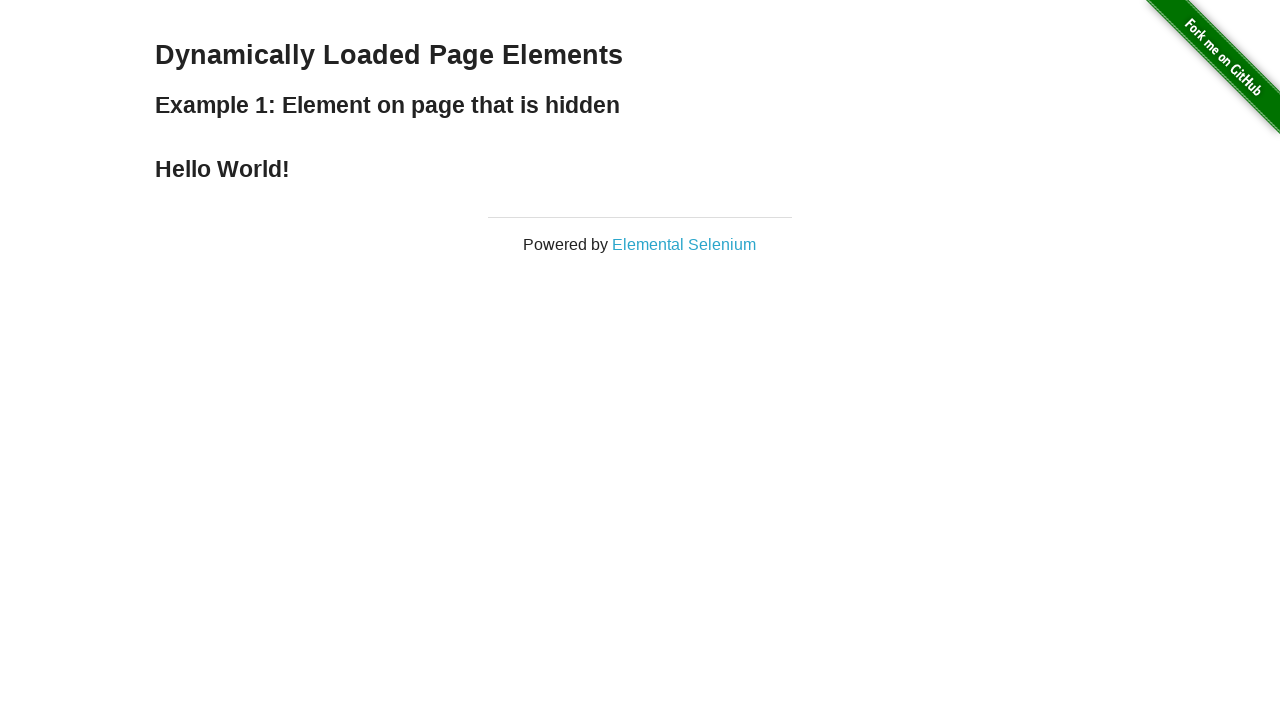

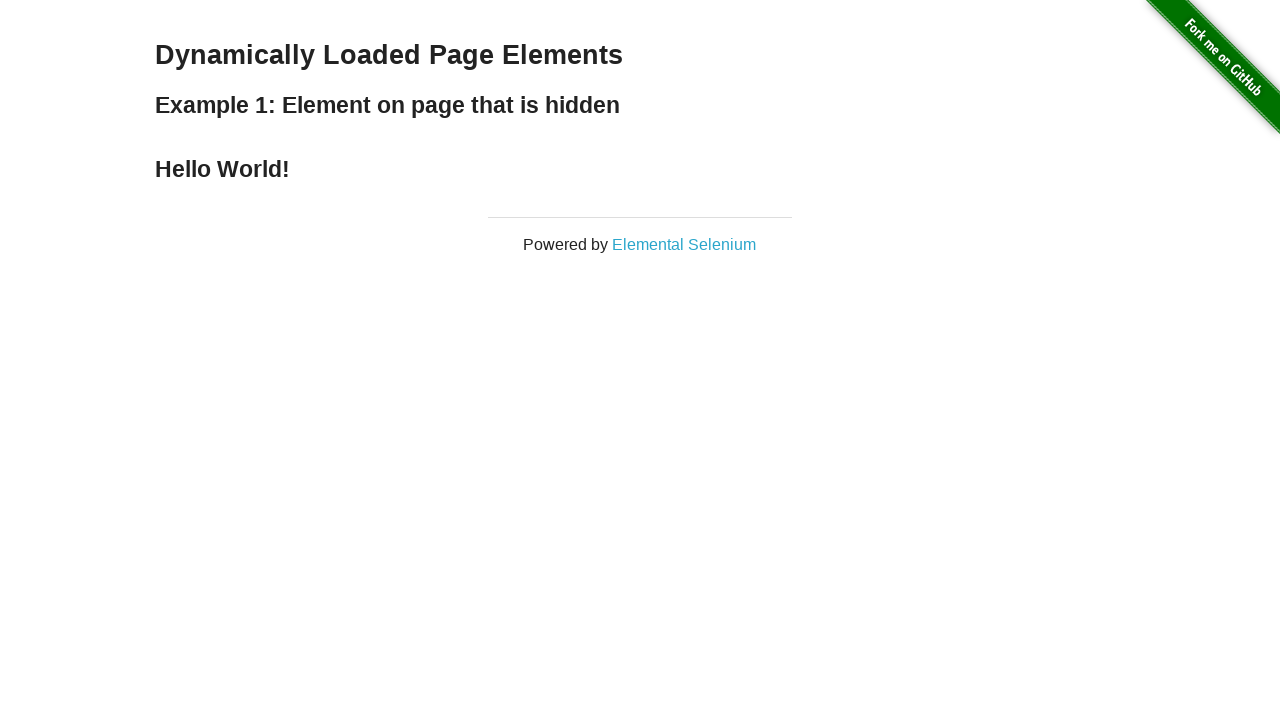